Tests that the currently applied filter link is highlighted with 'selected' class

Starting URL: https://demo.playwright.dev/todomvc

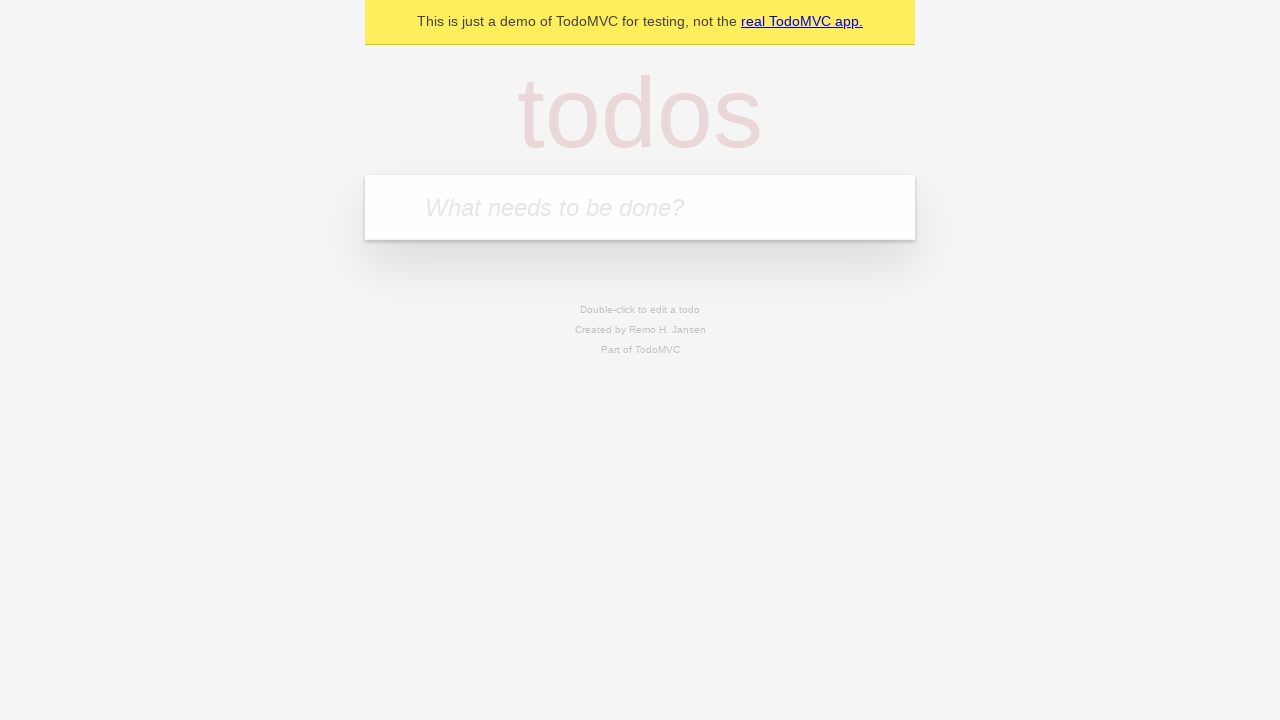

Located the 'What needs to be done?' input field
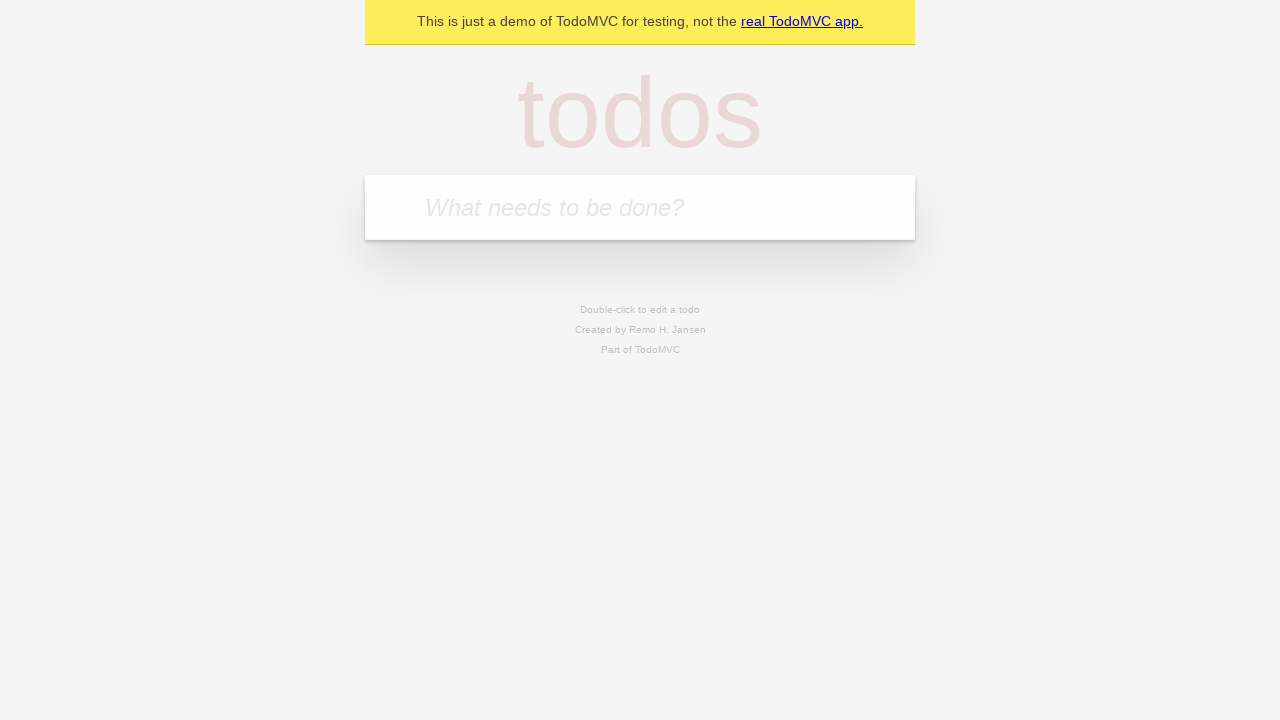

Filled first todo: 'buy some cheese' on internal:attr=[placeholder="What needs to be done?"i]
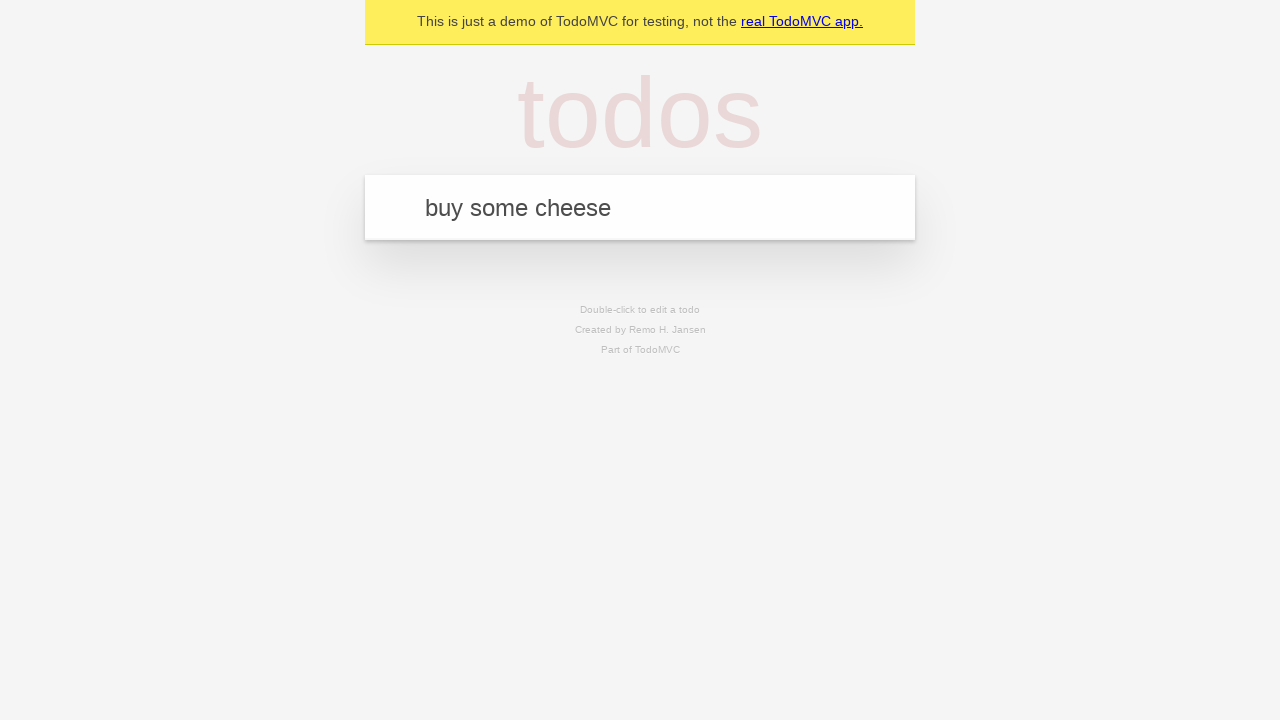

Pressed Enter to add first todo on internal:attr=[placeholder="What needs to be done?"i]
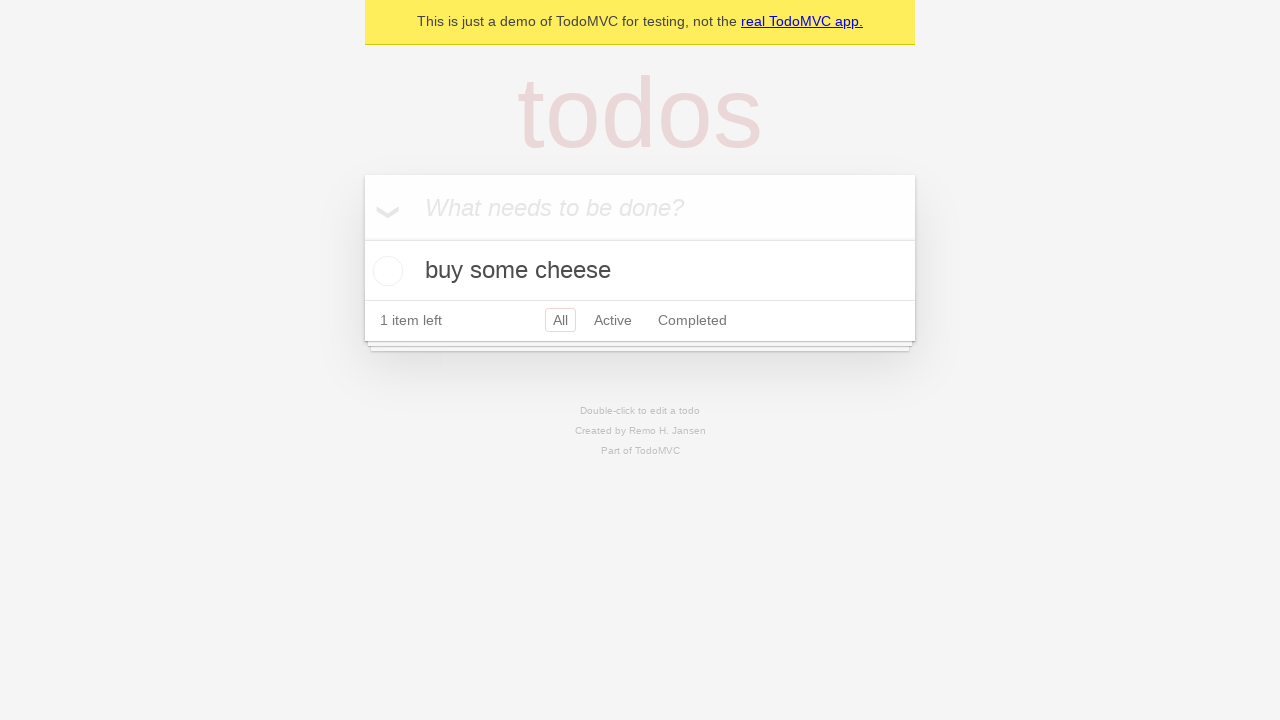

Filled second todo: 'feed the cat' on internal:attr=[placeholder="What needs to be done?"i]
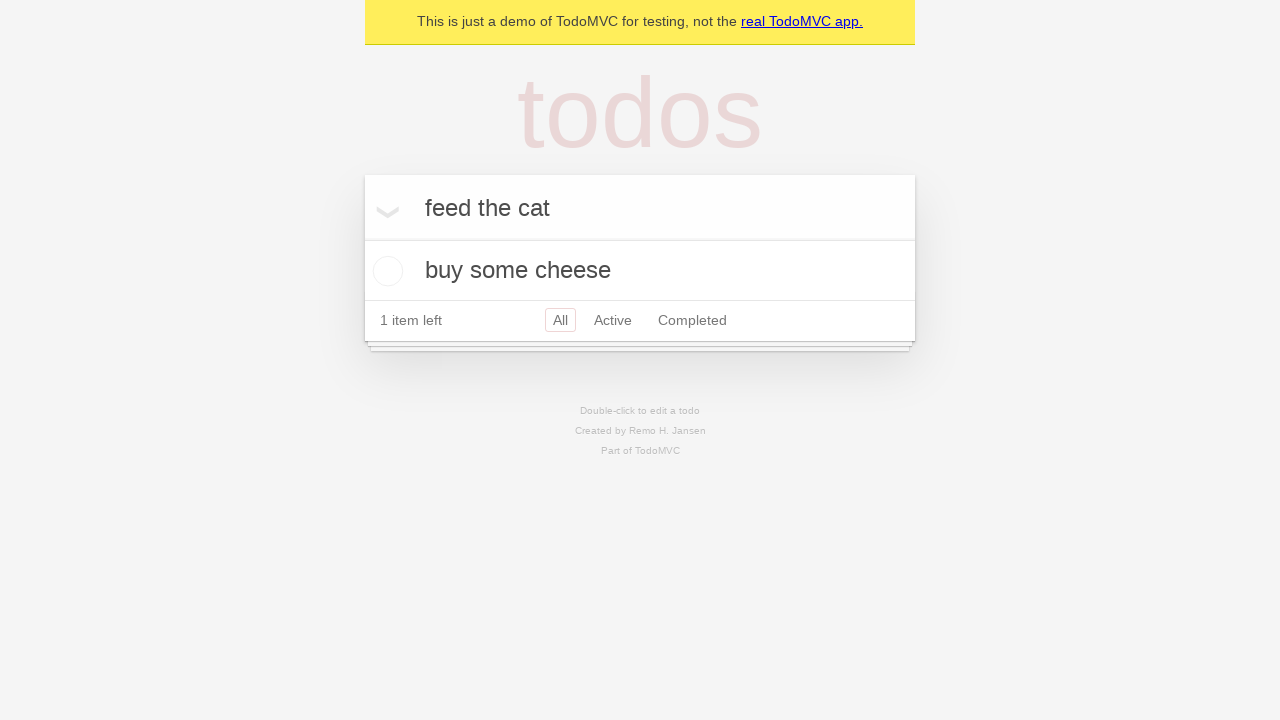

Pressed Enter to add second todo on internal:attr=[placeholder="What needs to be done?"i]
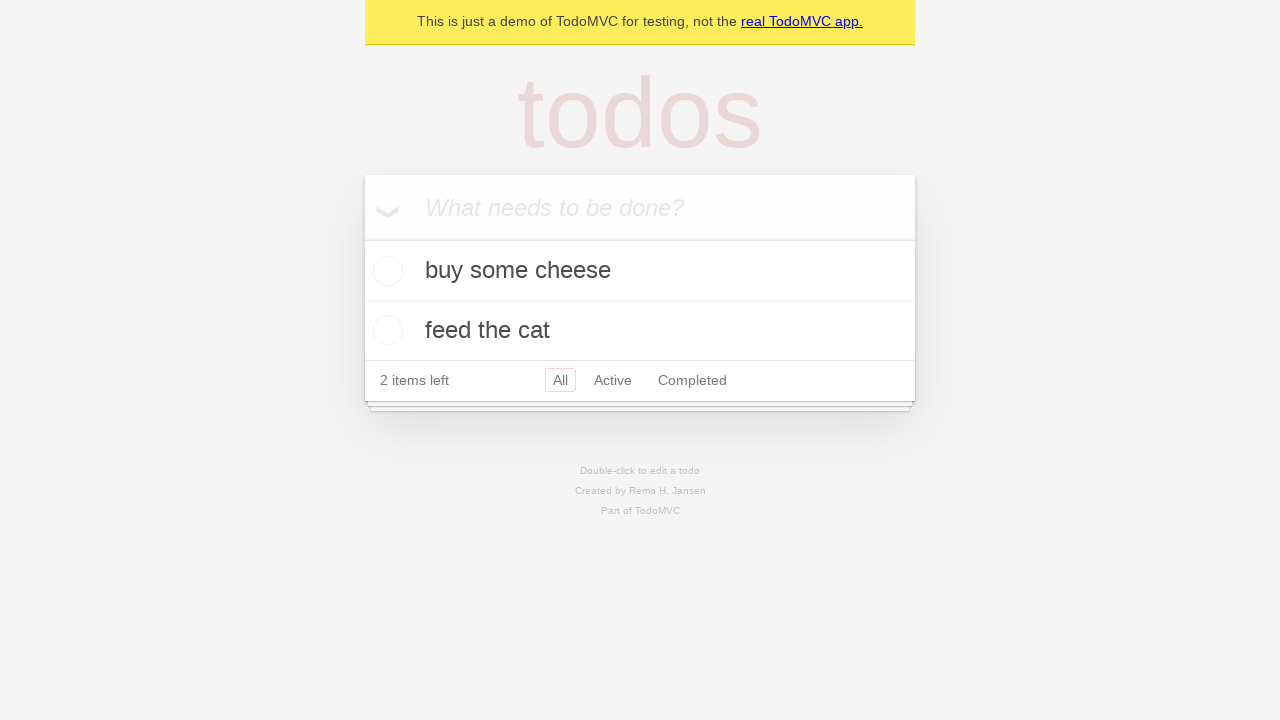

Filled third todo: 'book a doctors appointment' on internal:attr=[placeholder="What needs to be done?"i]
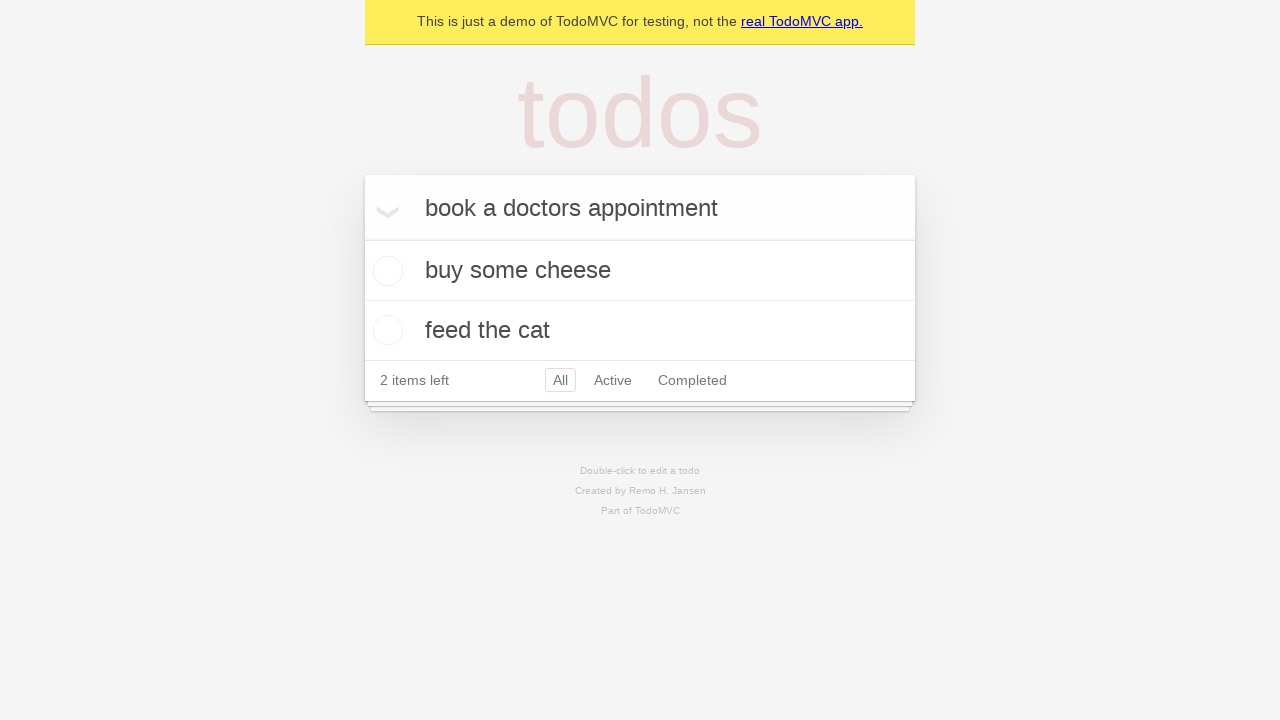

Pressed Enter to add third todo on internal:attr=[placeholder="What needs to be done?"i]
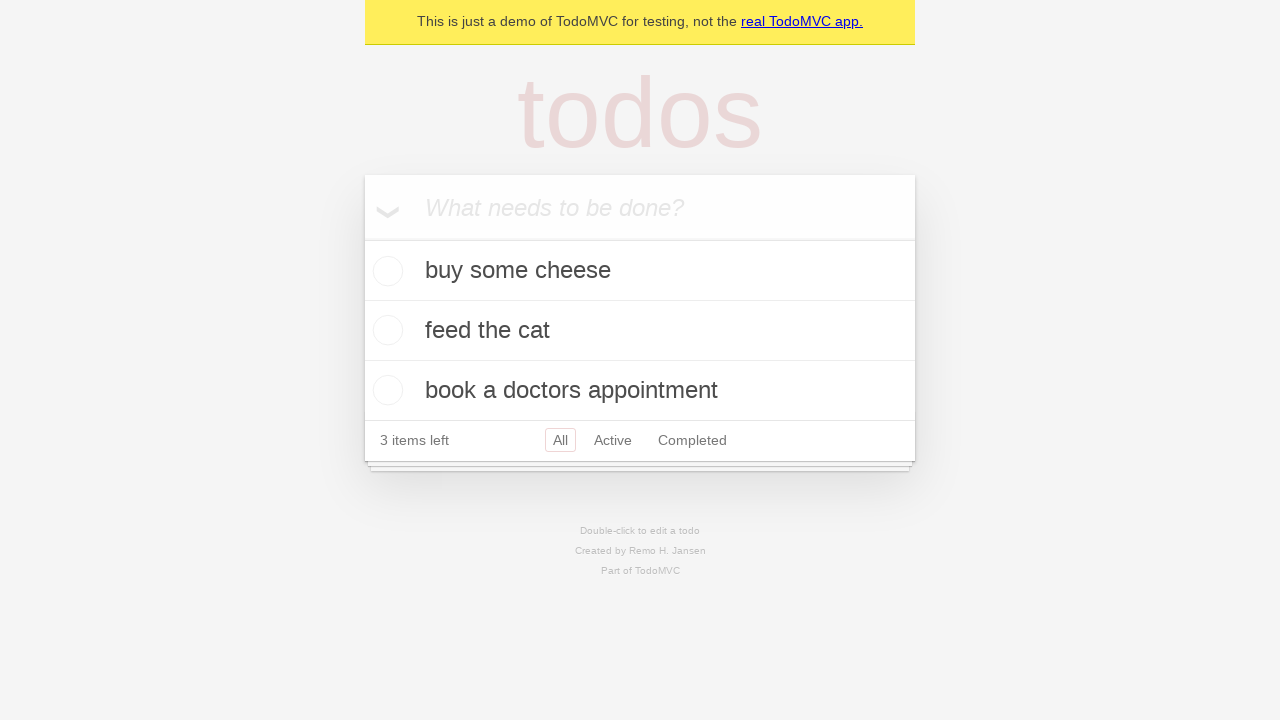

Waited for all 3 todos to be added to the page
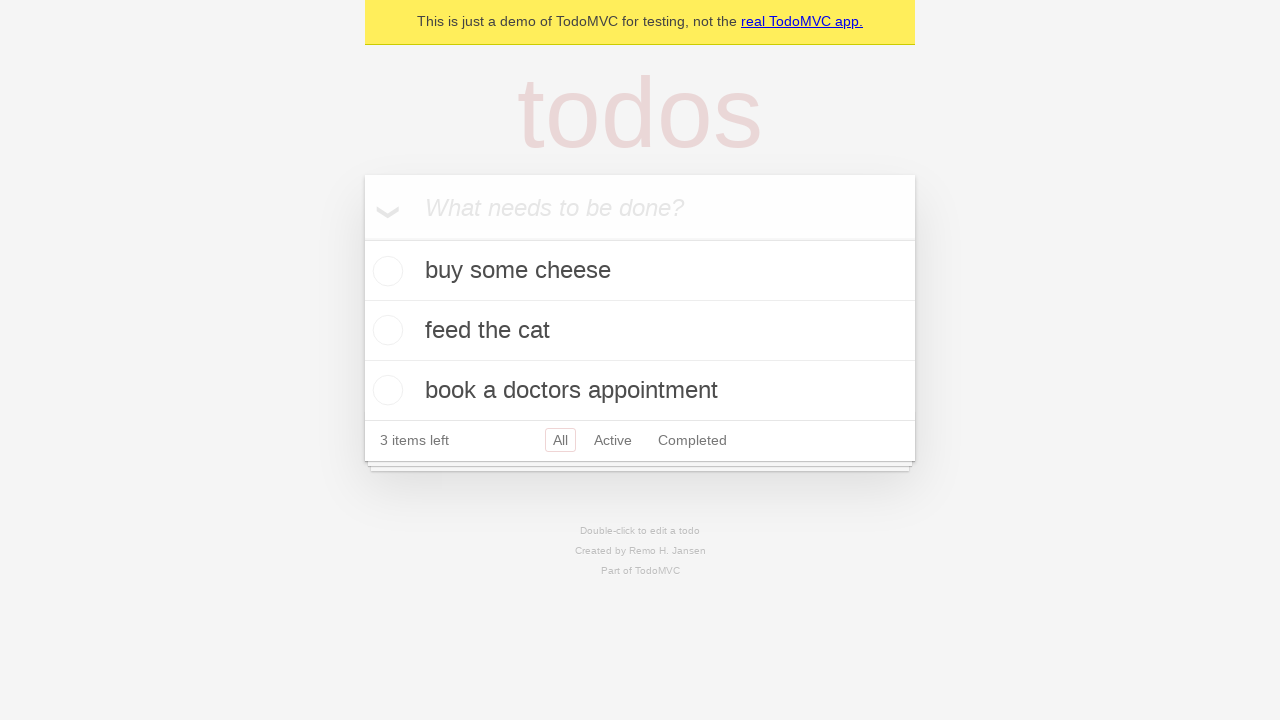

Located the 'Active' filter link
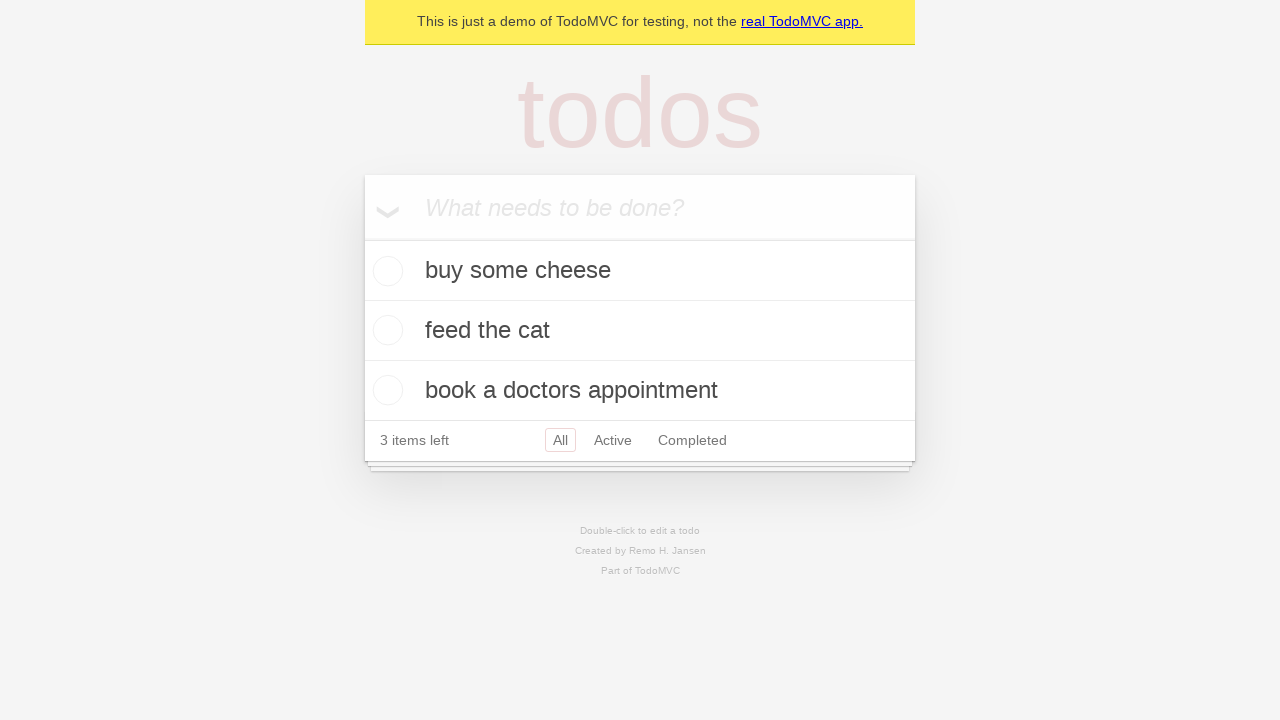

Located the 'Completed' filter link
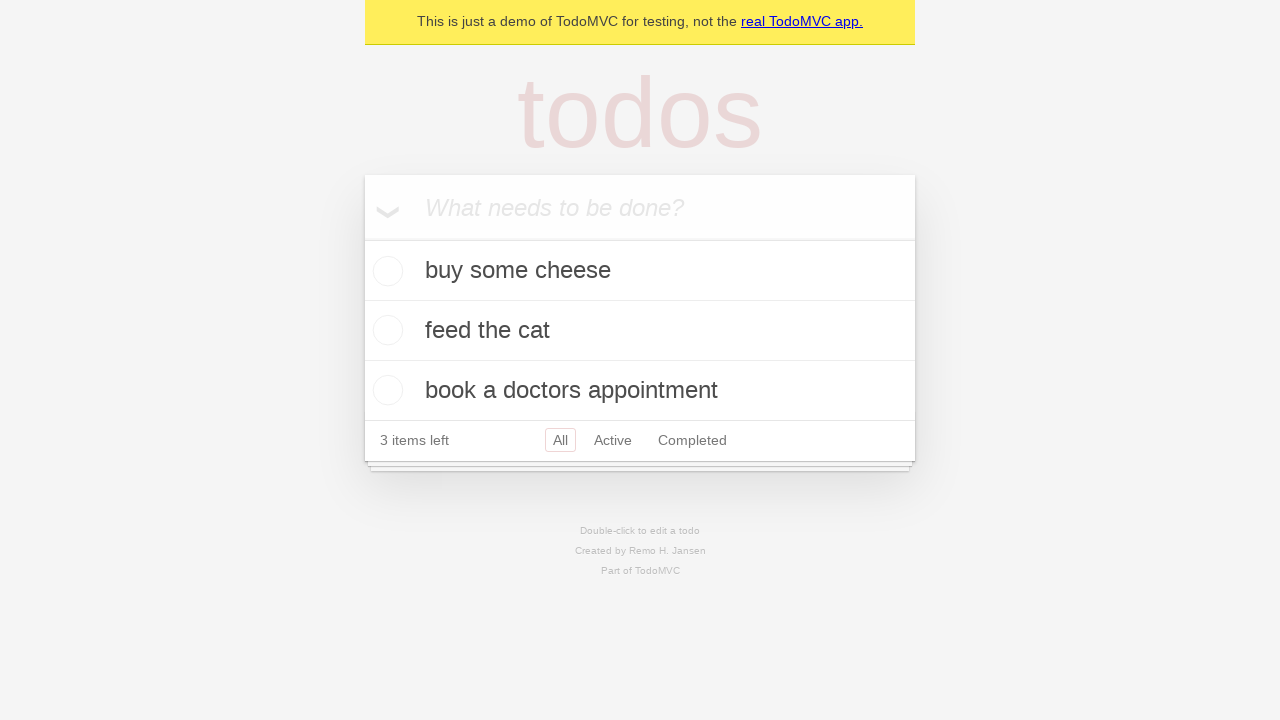

Clicked the 'Active' filter link at (613, 440) on internal:role=link[name="Active"i]
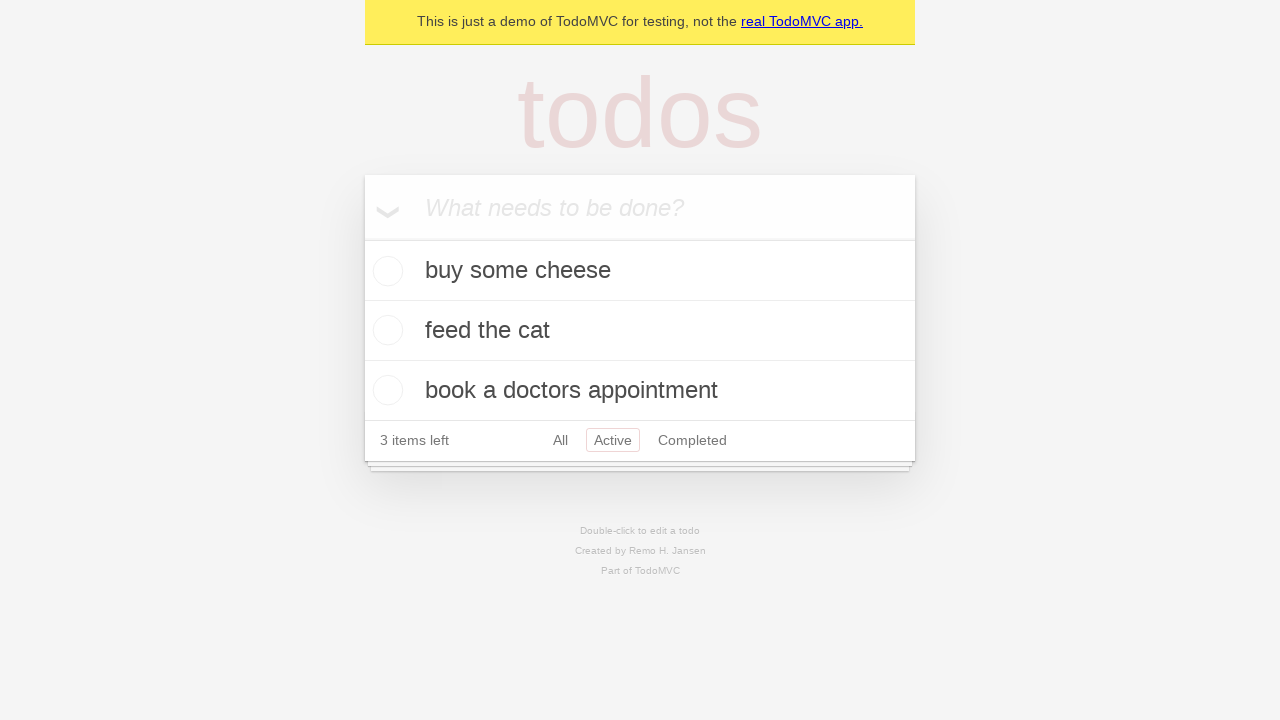

Clicked the 'Completed' filter link to verify it becomes highlighted with 'selected' class at (692, 440) on internal:role=link[name="Completed"i]
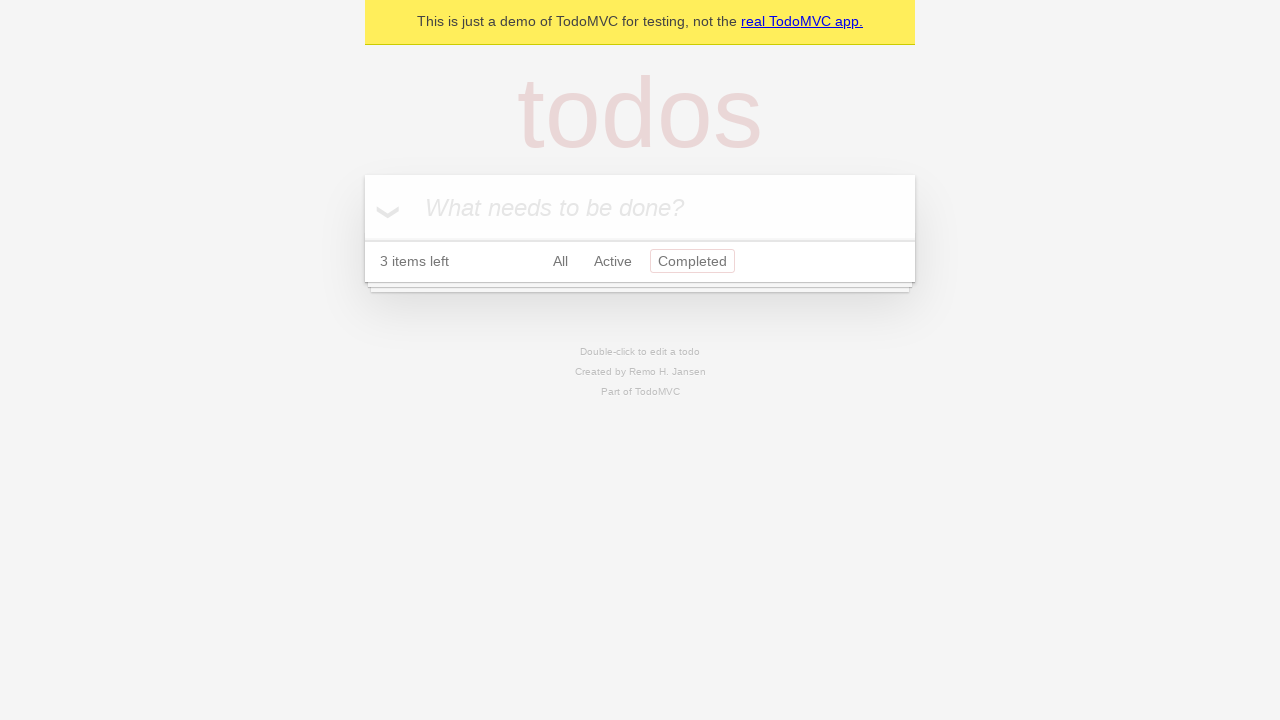

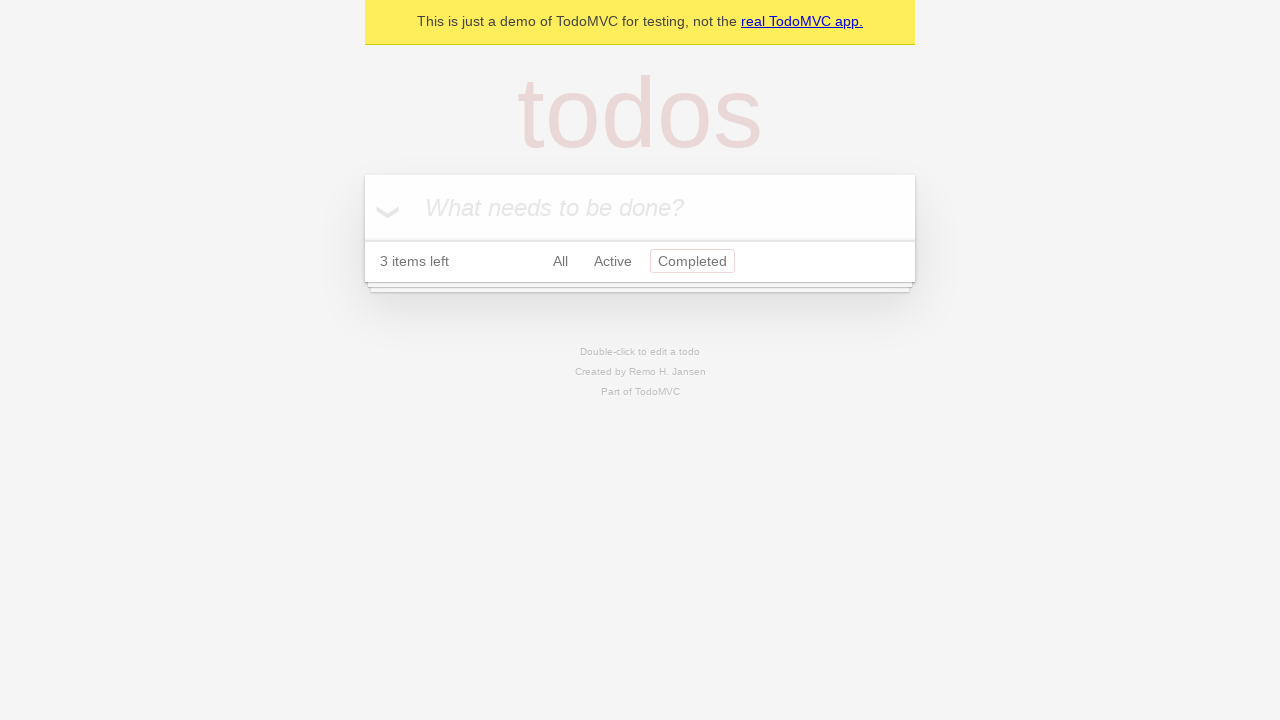